Tests login functionality and product listing by entering credentials and navigating to the product page

Starting URL: https://www.saucedemo.com/

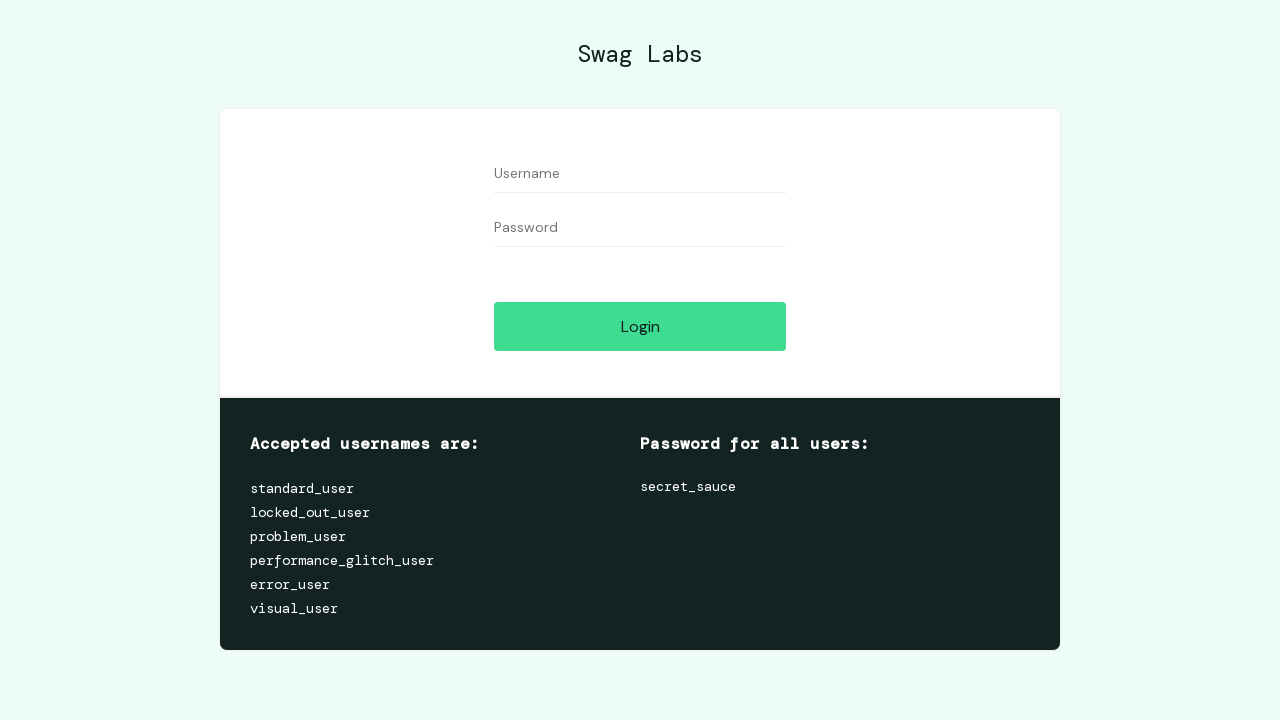

Located username input field
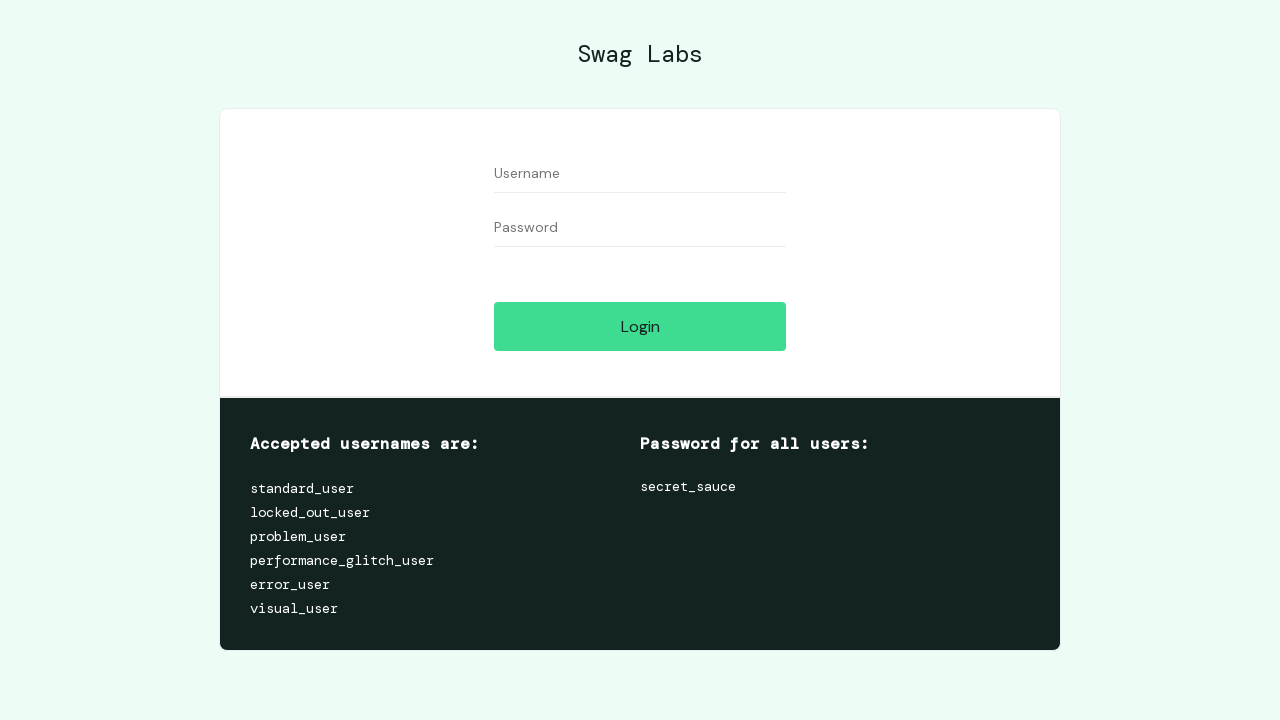

Located password input field
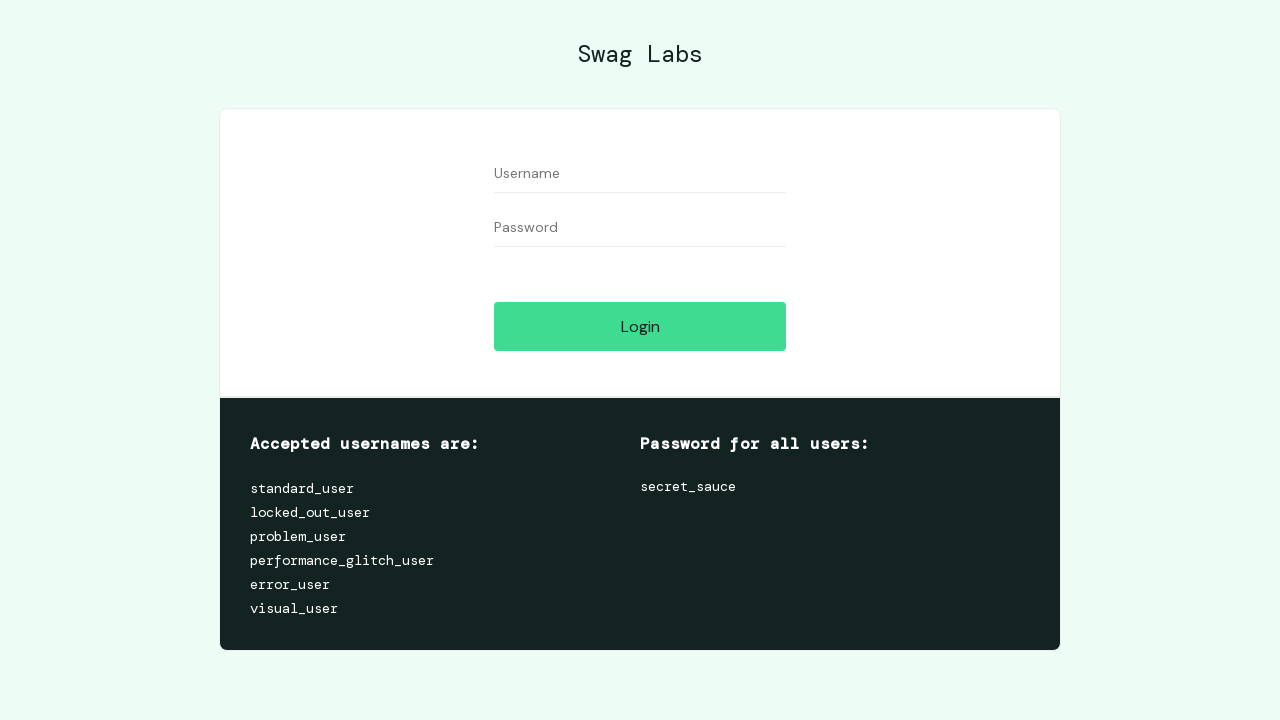

Located login button
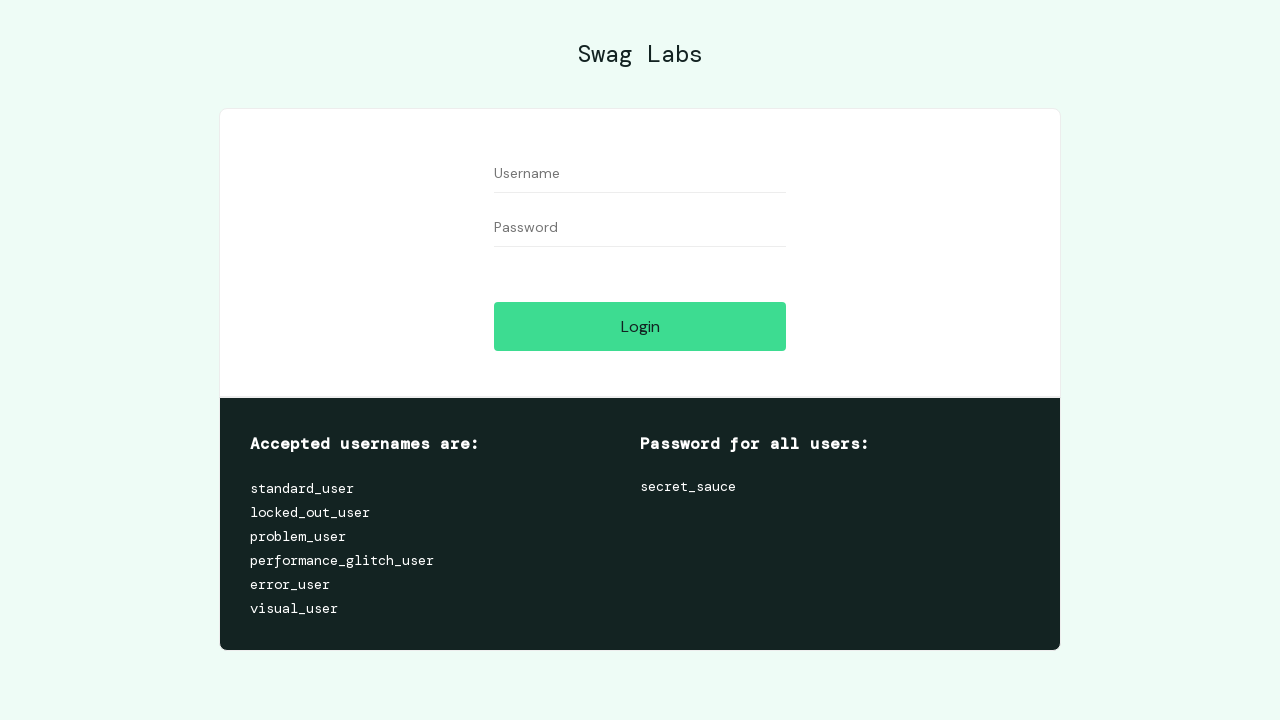

Filled username field with 'standard_user' on xpath=//form/..//input >> nth=0
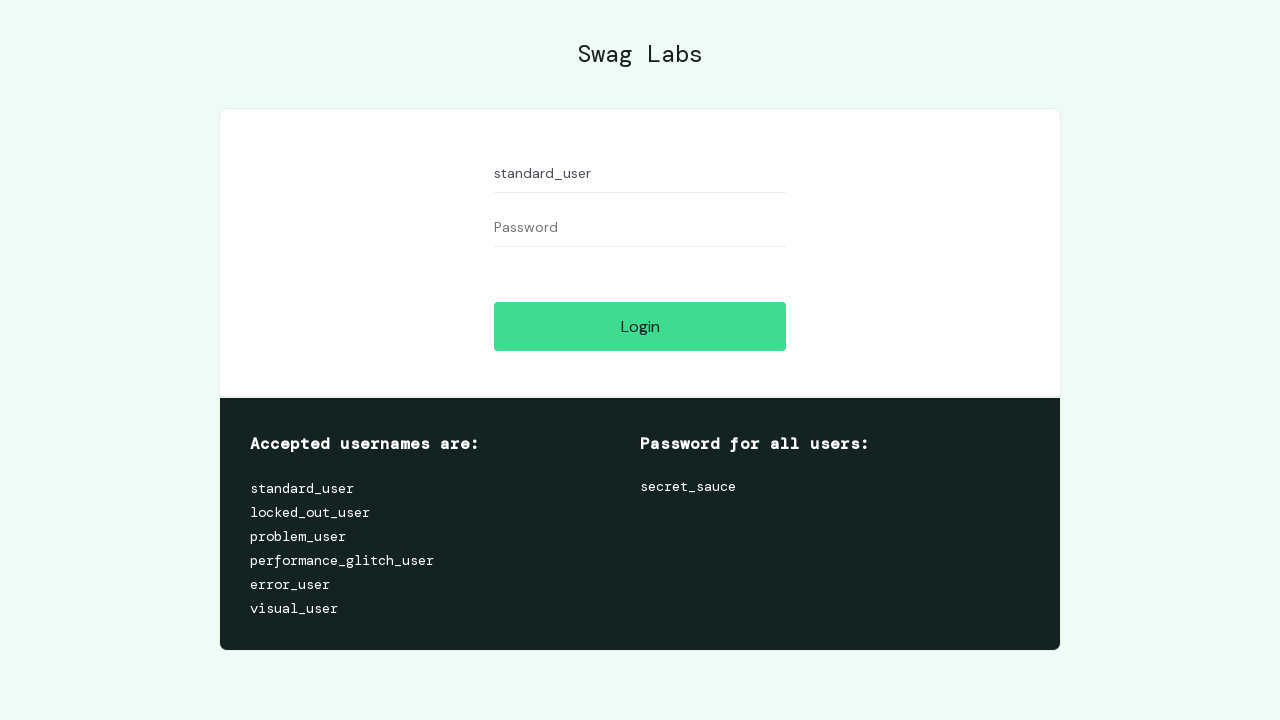

Filled password field with 'secret_sauce' on xpath=//form/..//input >> nth=1
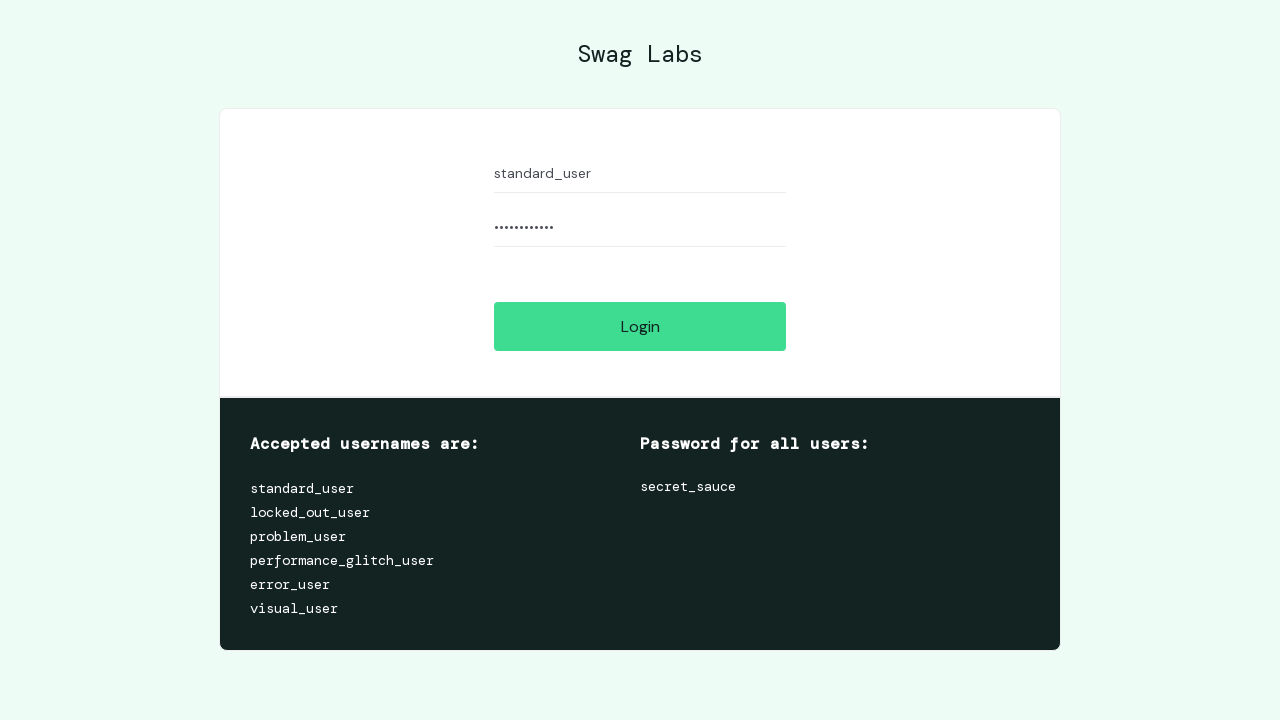

Clicked login button to submit credentials at (640, 326) on xpath=//form/..//input >> nth=2
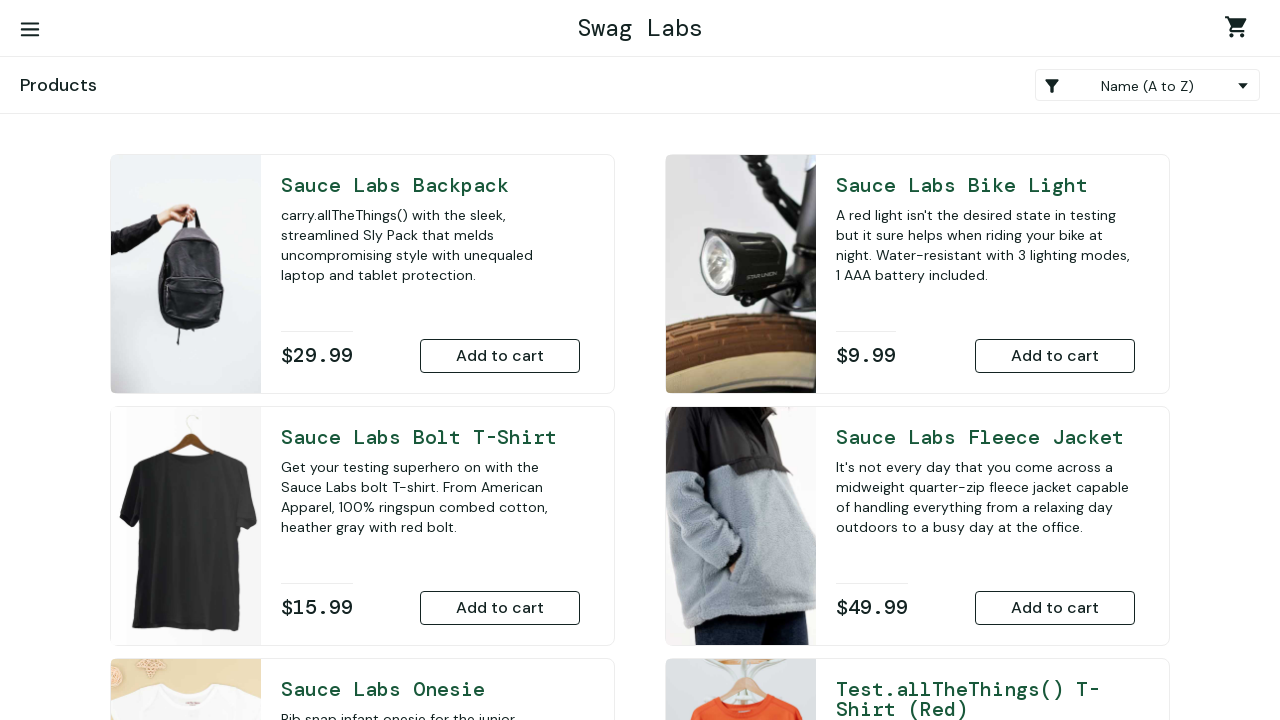

Product list loaded successfully
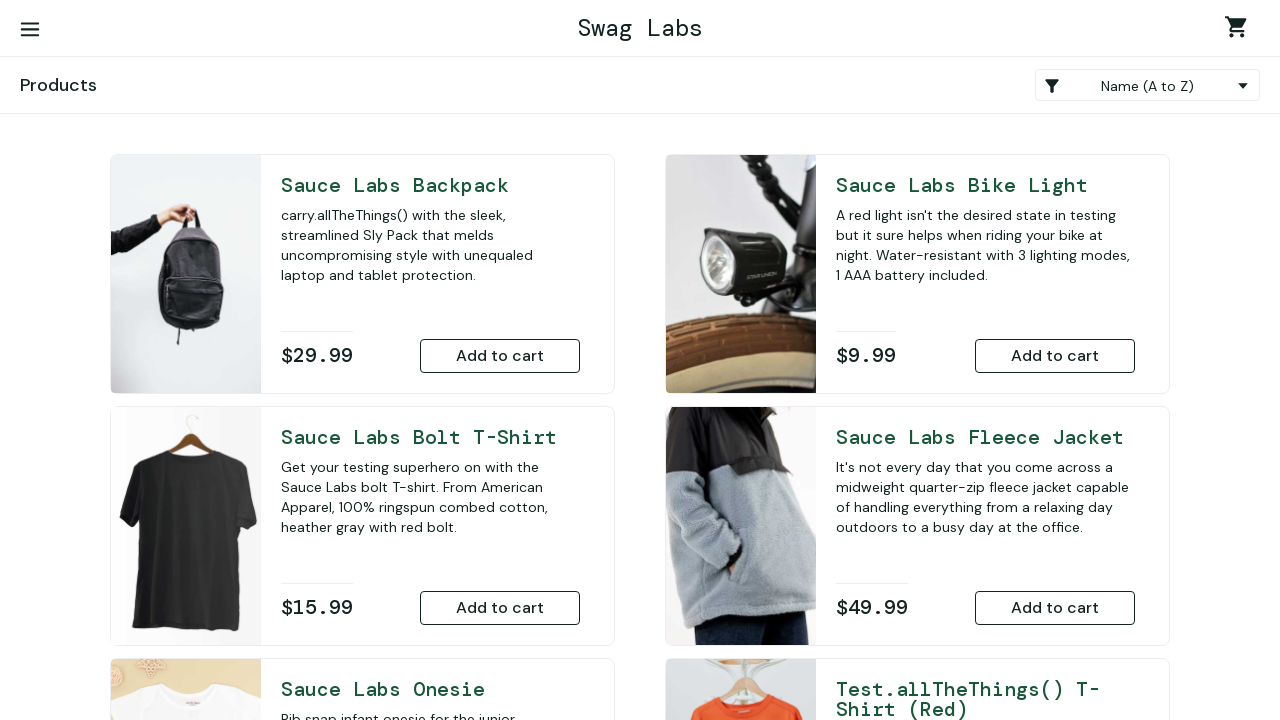

Retrieved all product elements from inventory
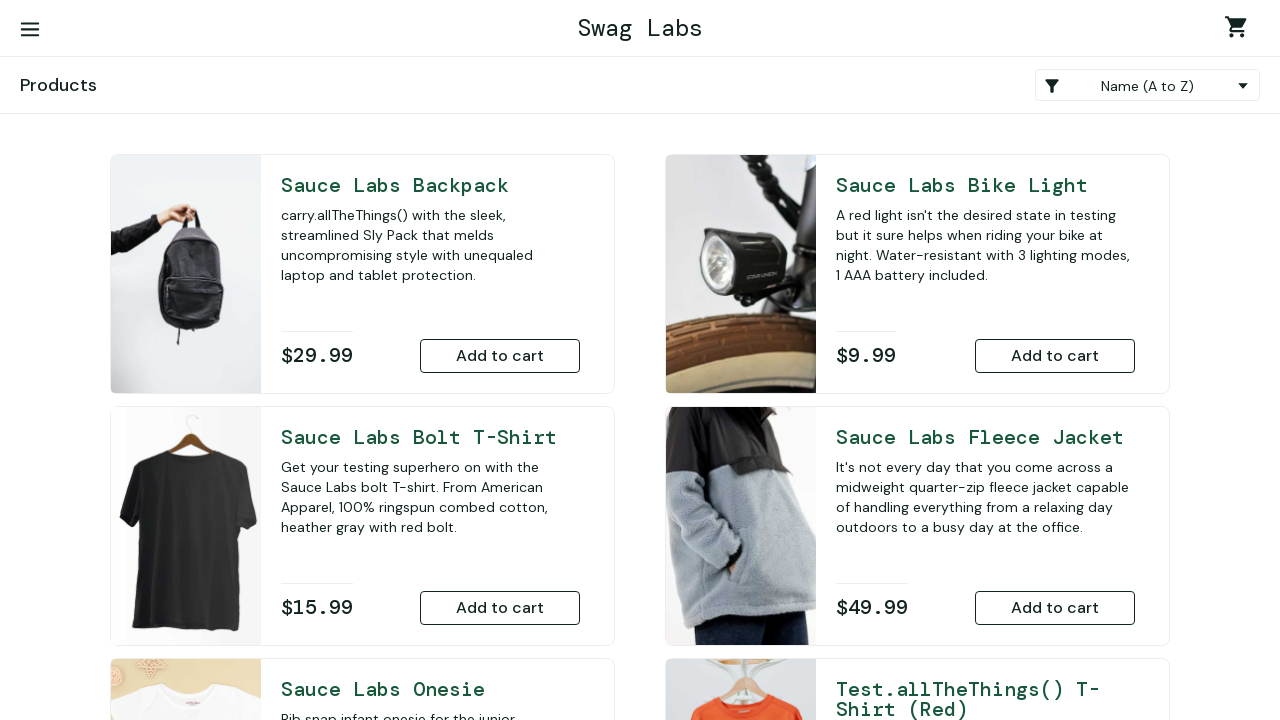

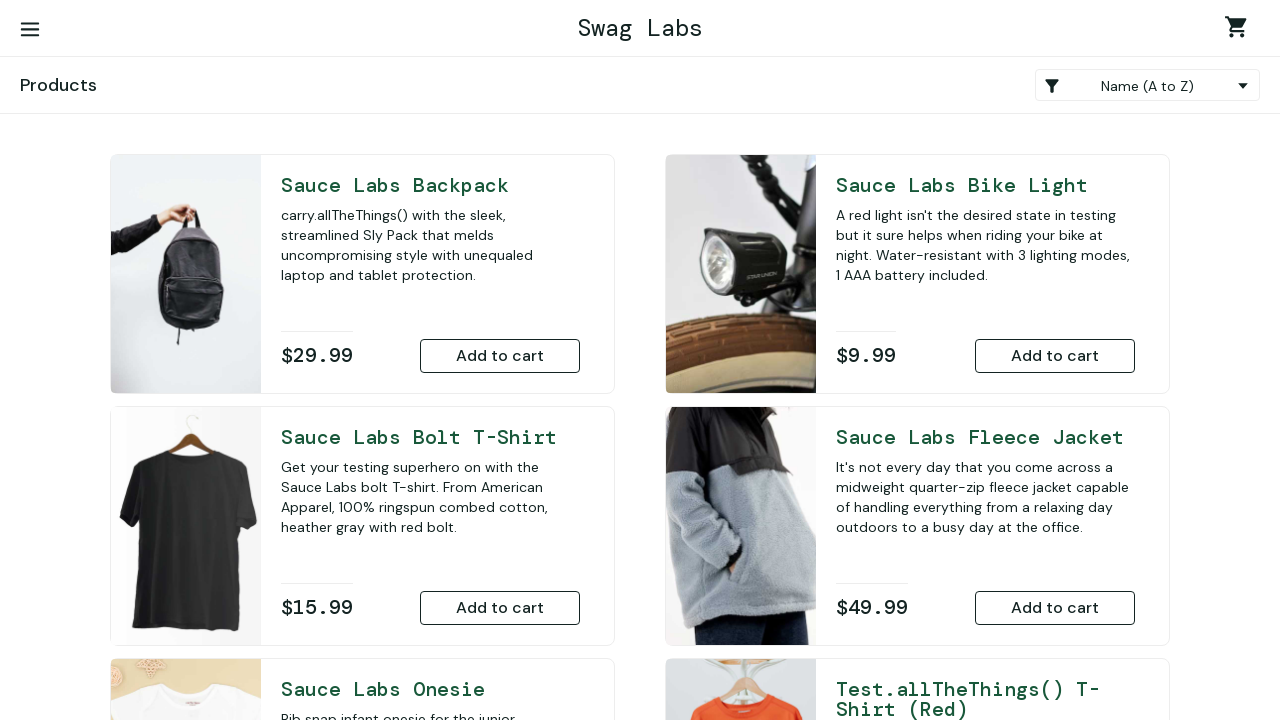